Simple navigation test that opens the TechPro Education website

Starting URL: https://www.techproeducation.com

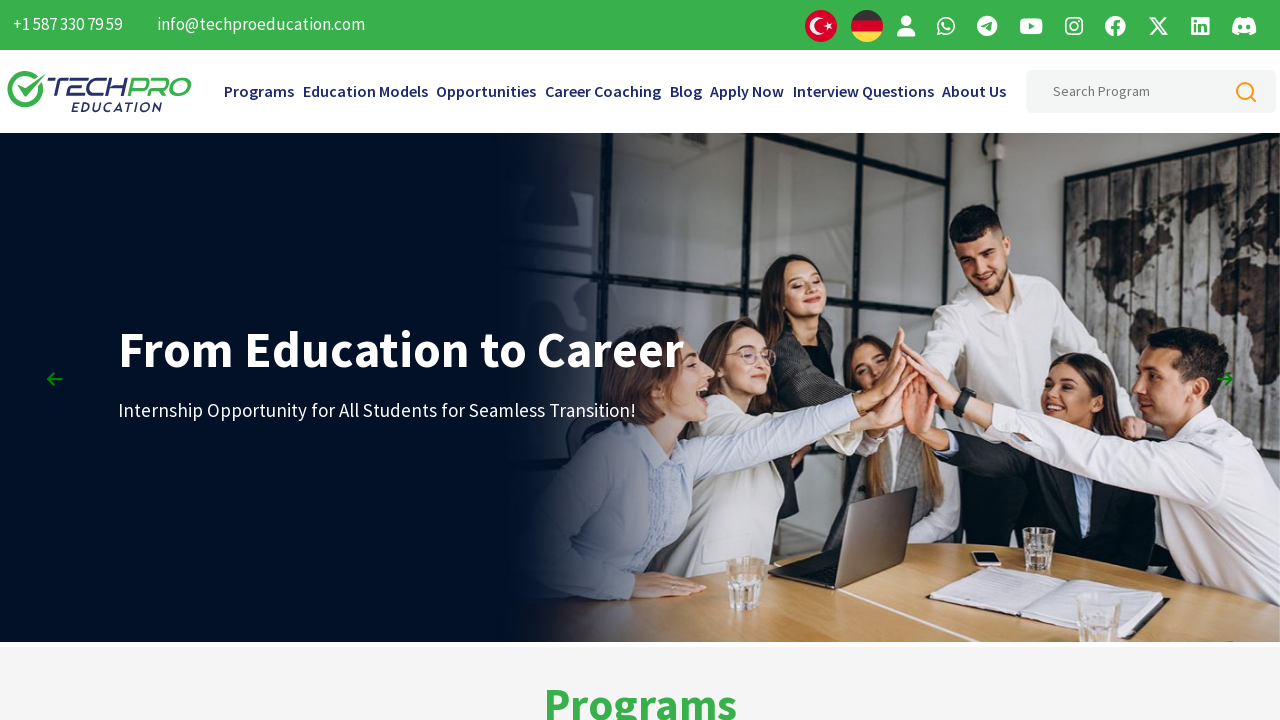

Navigated to TechPro Education website
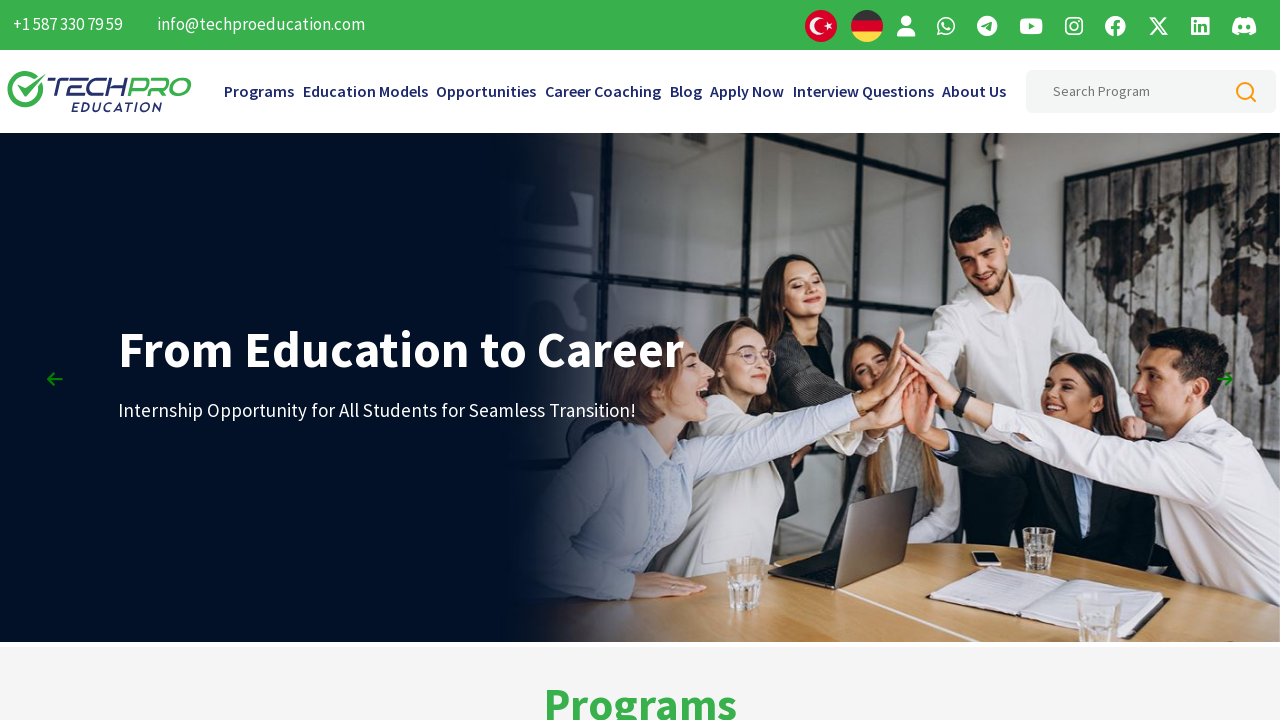

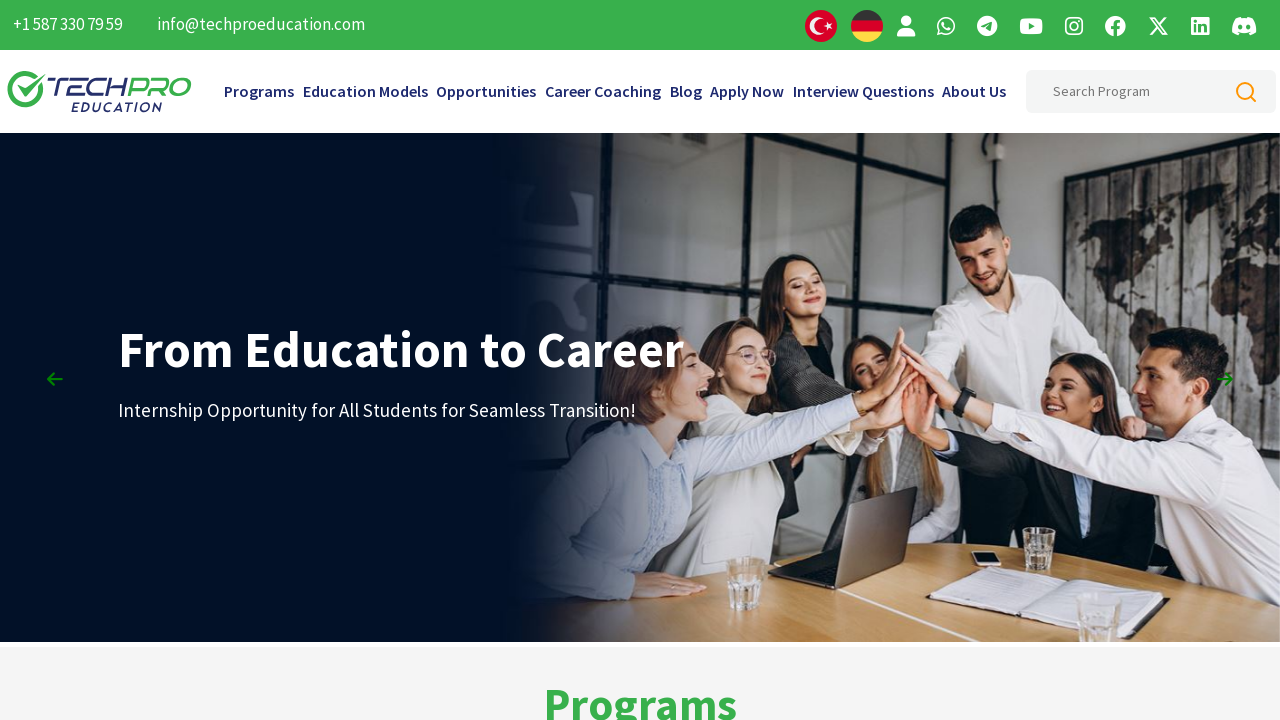